Tests interaction with dynamically loading content by clicking a start button and waiting for text to appear after a delay

Starting URL: https://the-internet.herokuapp.com/dynamic_loading/2

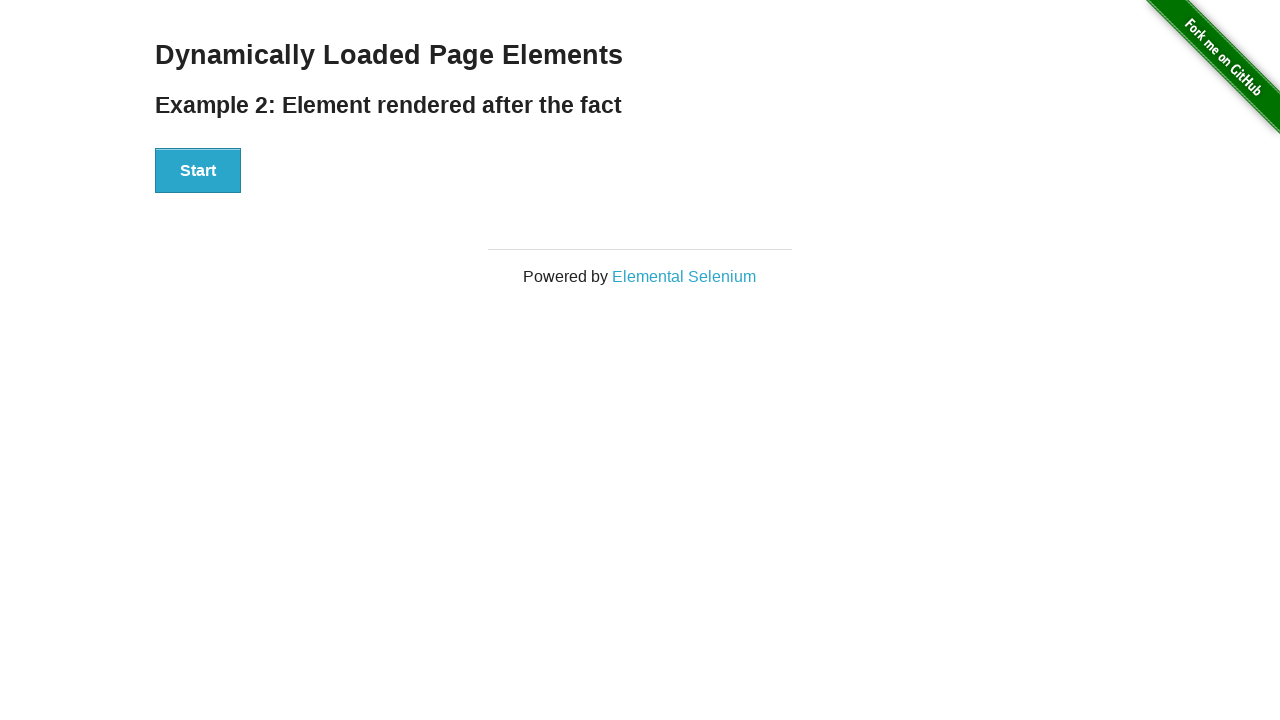

Clicked the Start button to trigger dynamic loading at (198, 171) on #start button
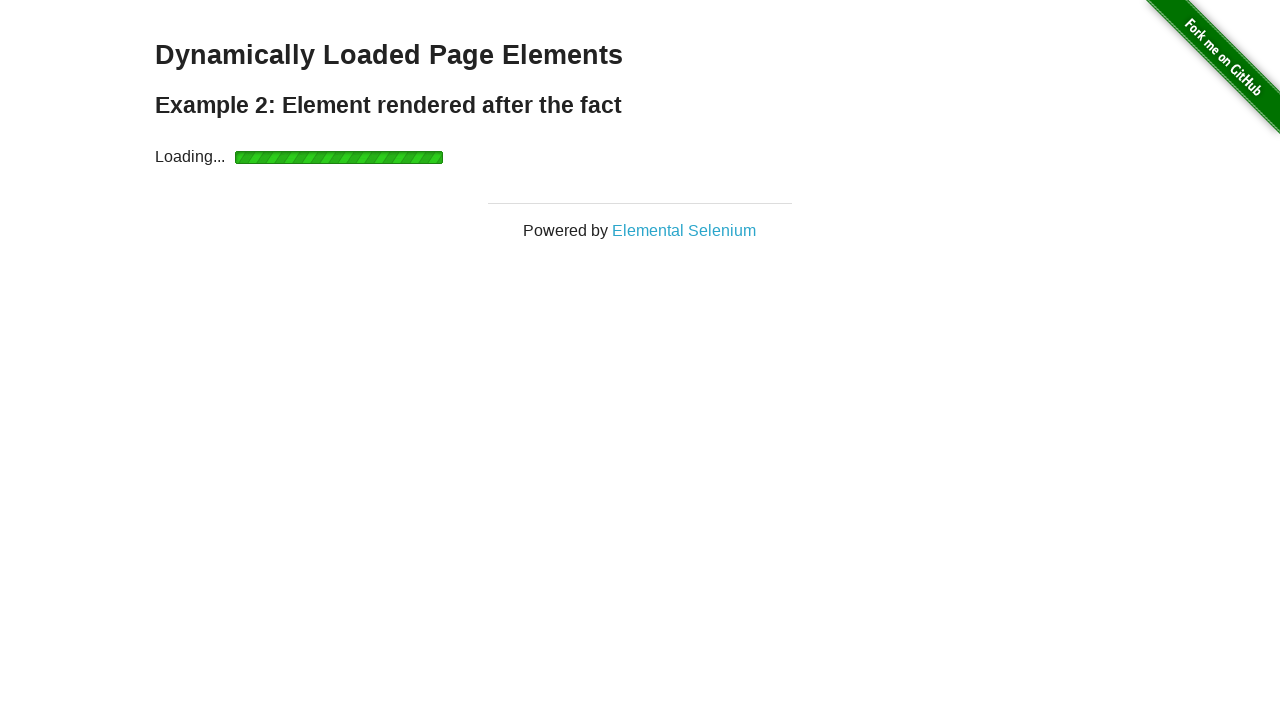

Waited for dynamically loaded content to become visible
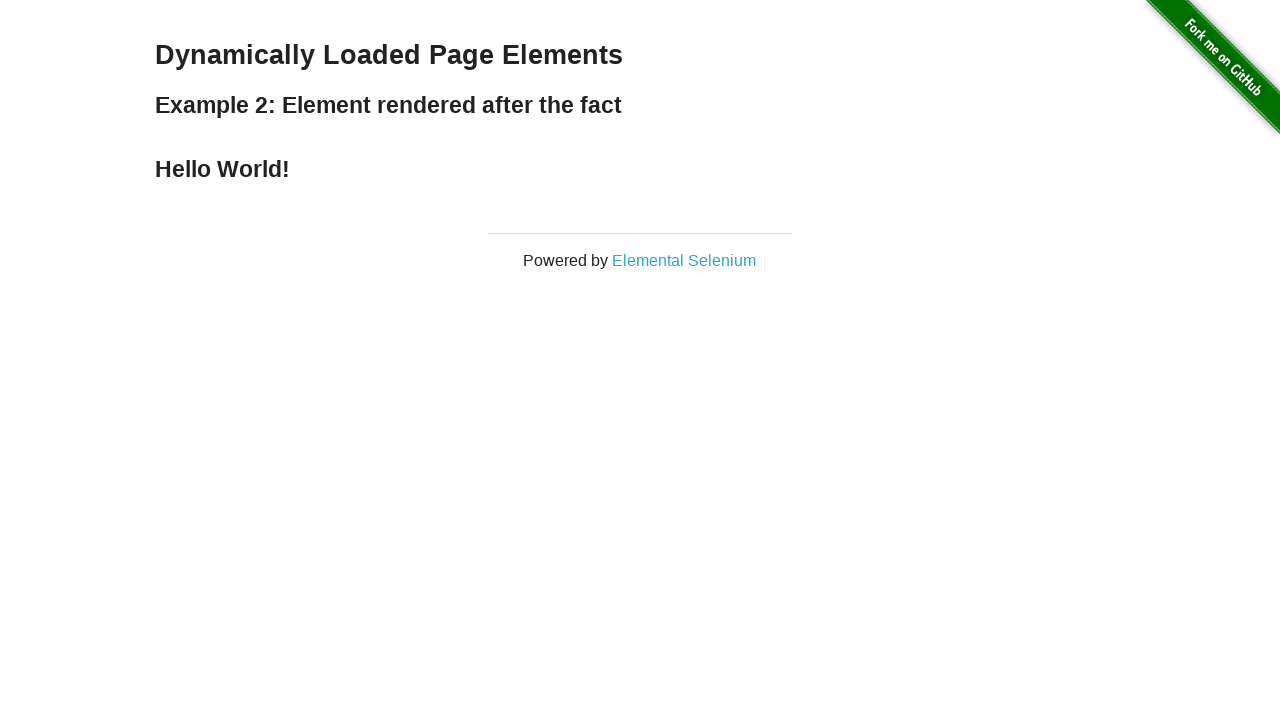

Located the finish element
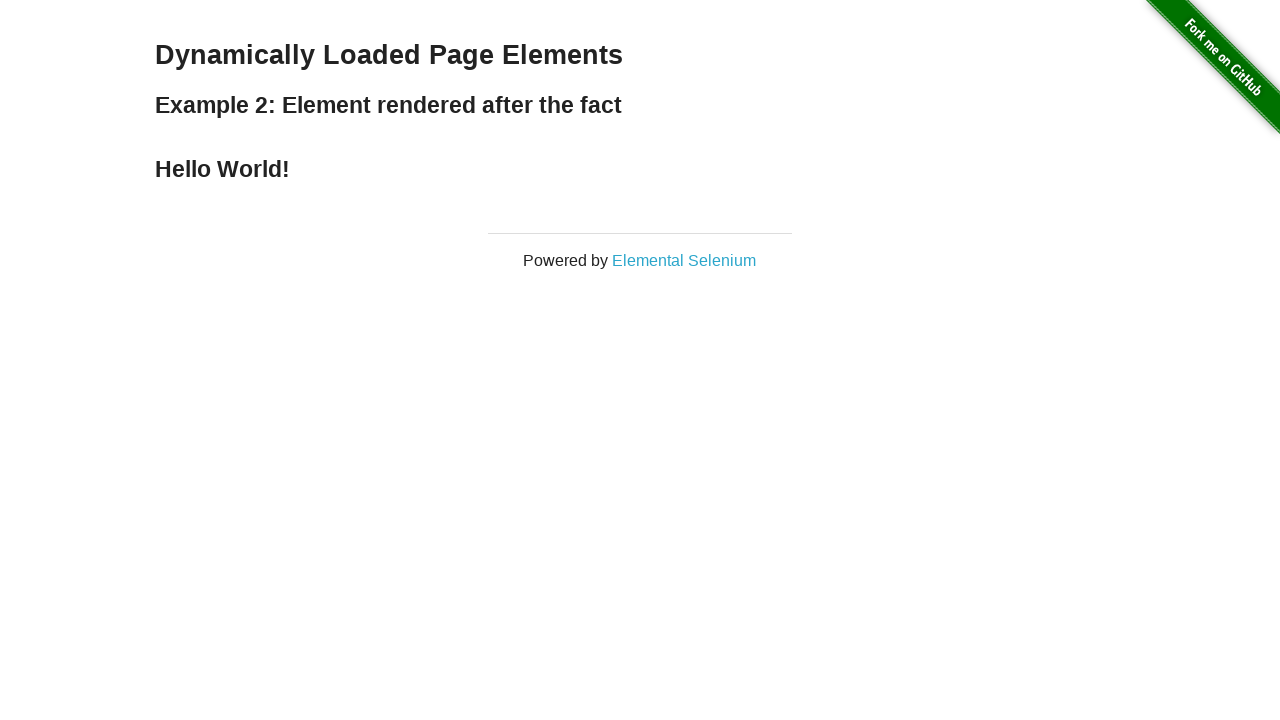

Verified that 'Hello World!' text is present in the finish element
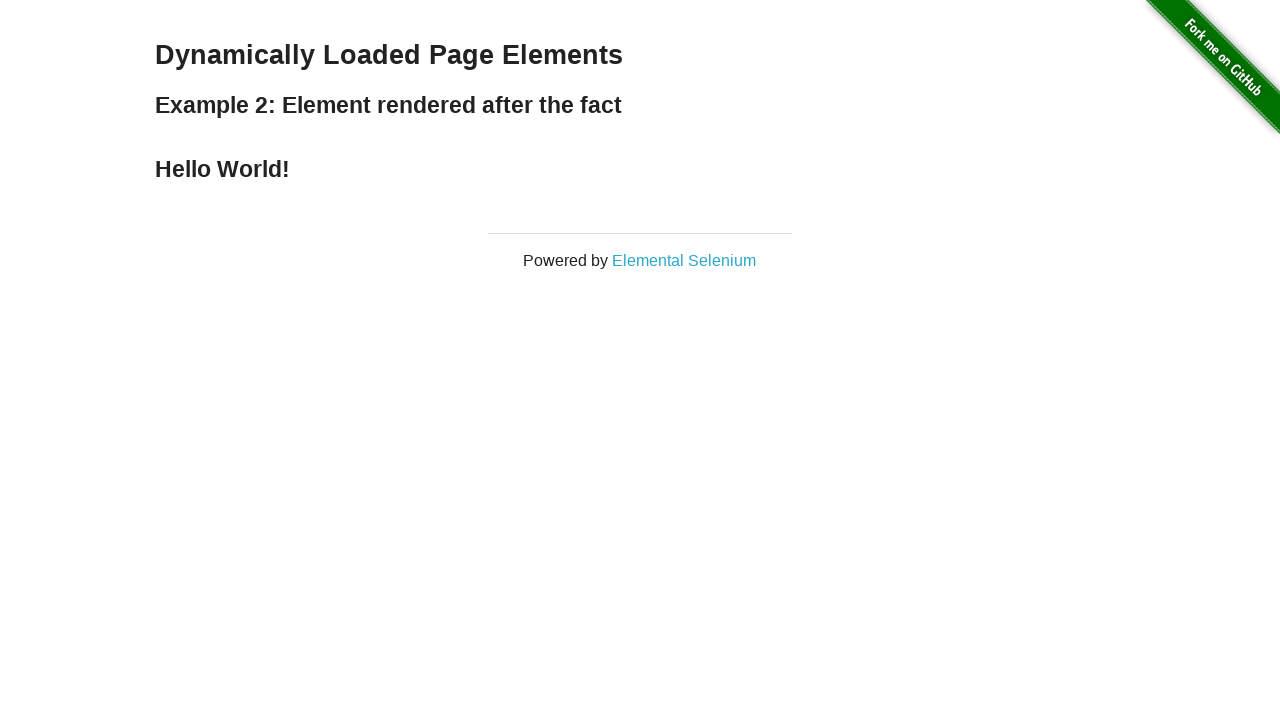

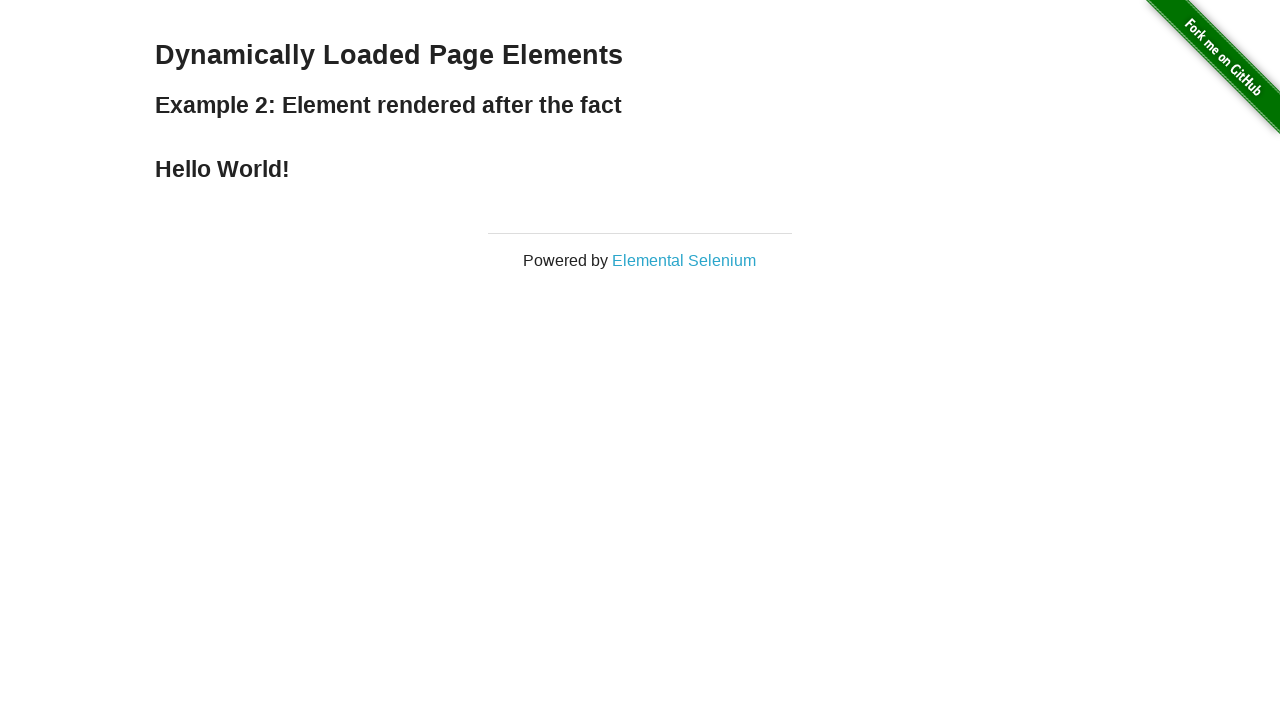